Tests JavaScript prompt dialog by clicking the JS Prompt button, entering text, and verifying the result message

Starting URL: https://the-internet.herokuapp.com/javascript_alerts

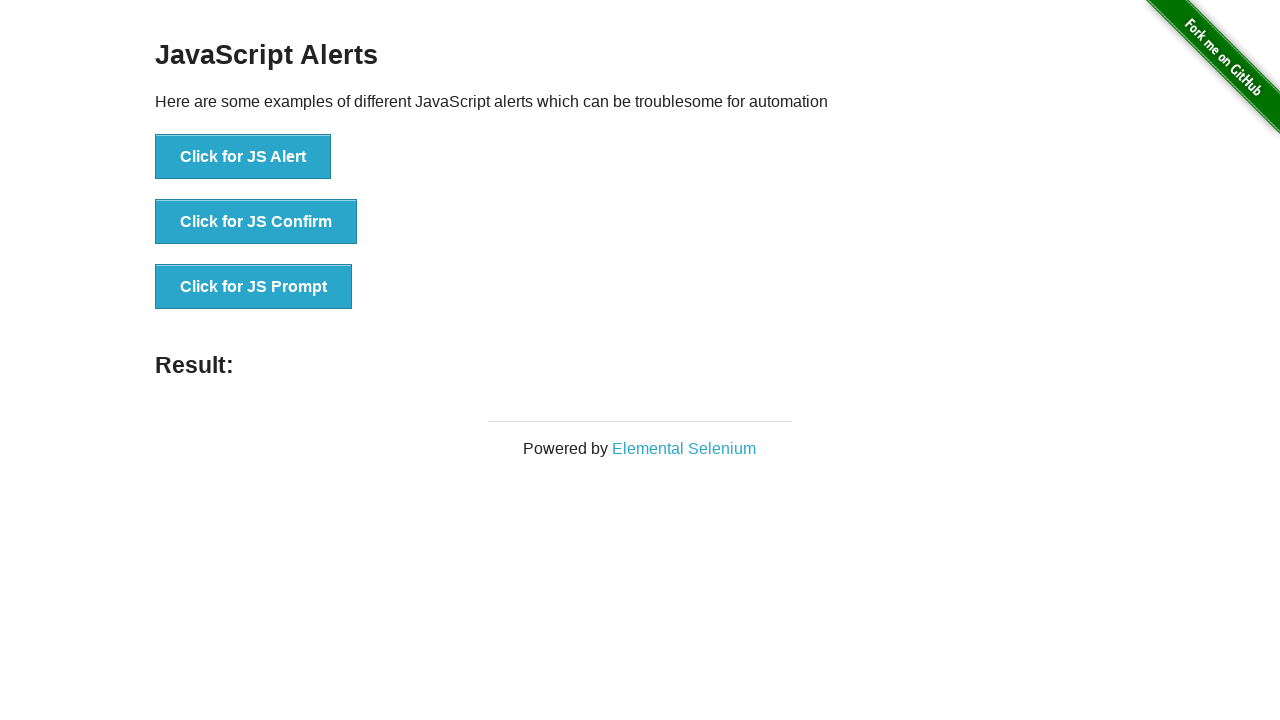

Set up dialog handler to accept prompt with text 'I am a super hero'
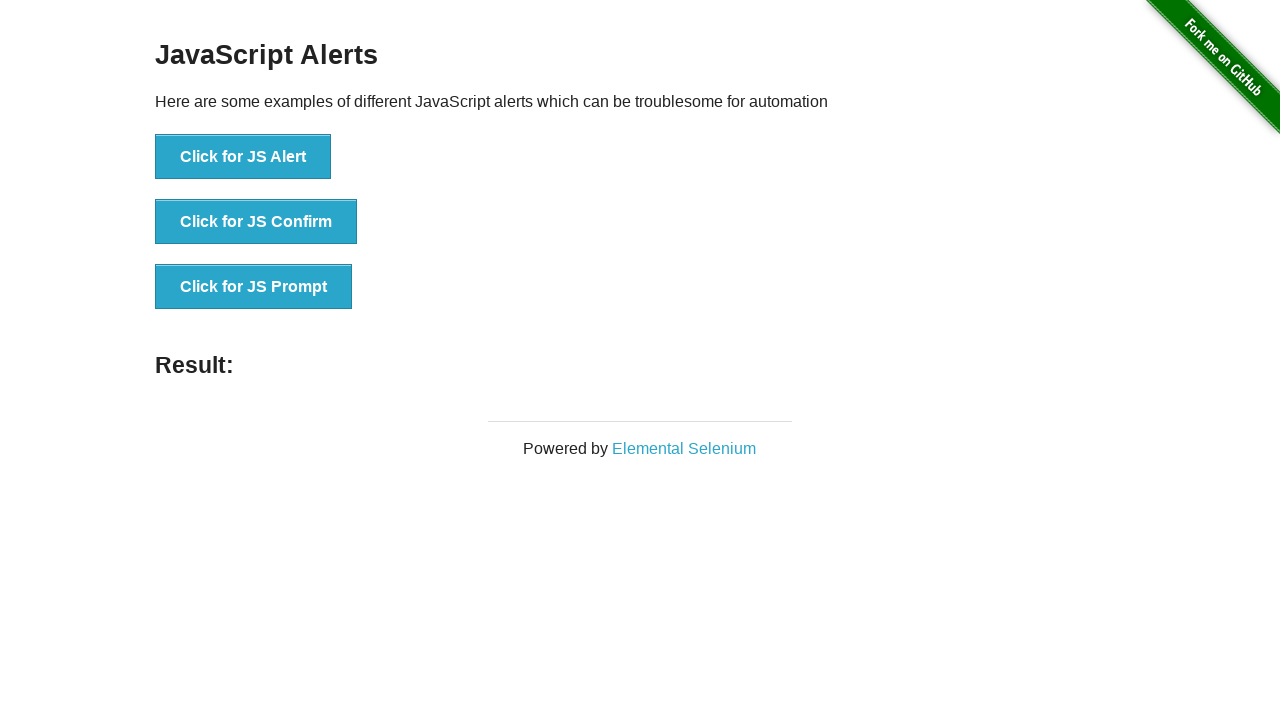

Clicked the JS Prompt button at (254, 287) on xpath=//*[@id='content']/div/ul/li[3]/button
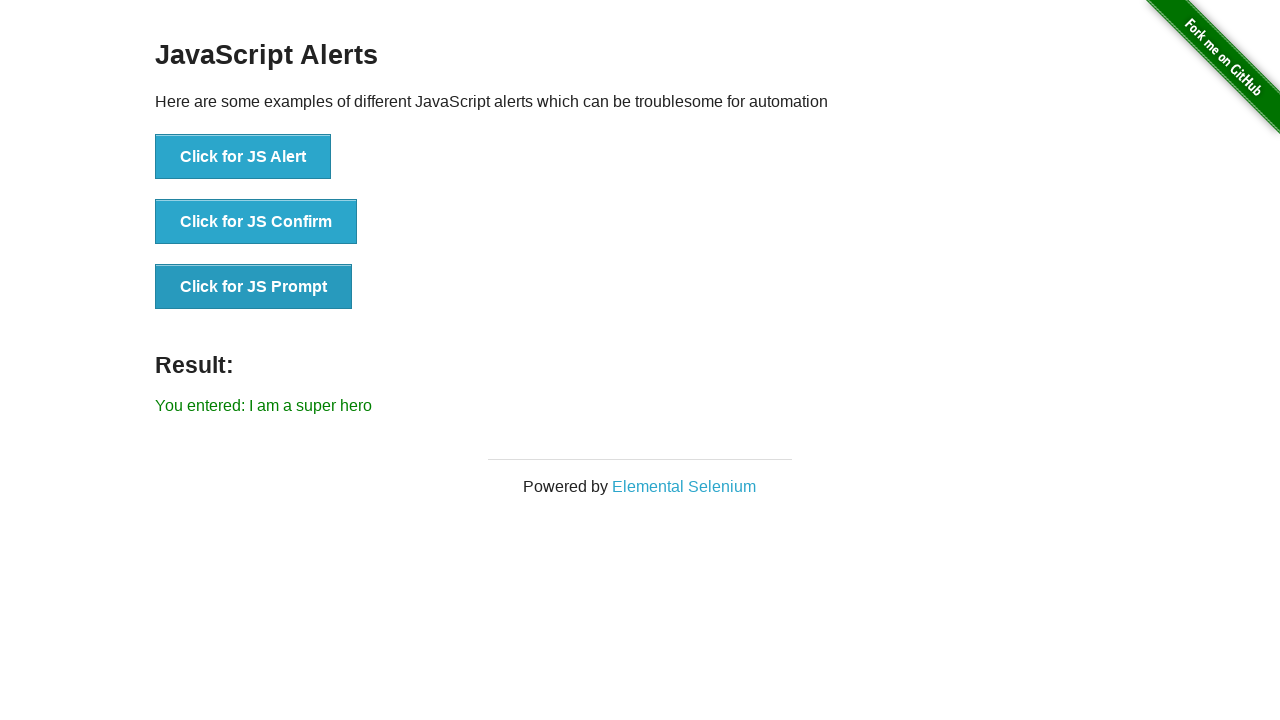

Result message element loaded
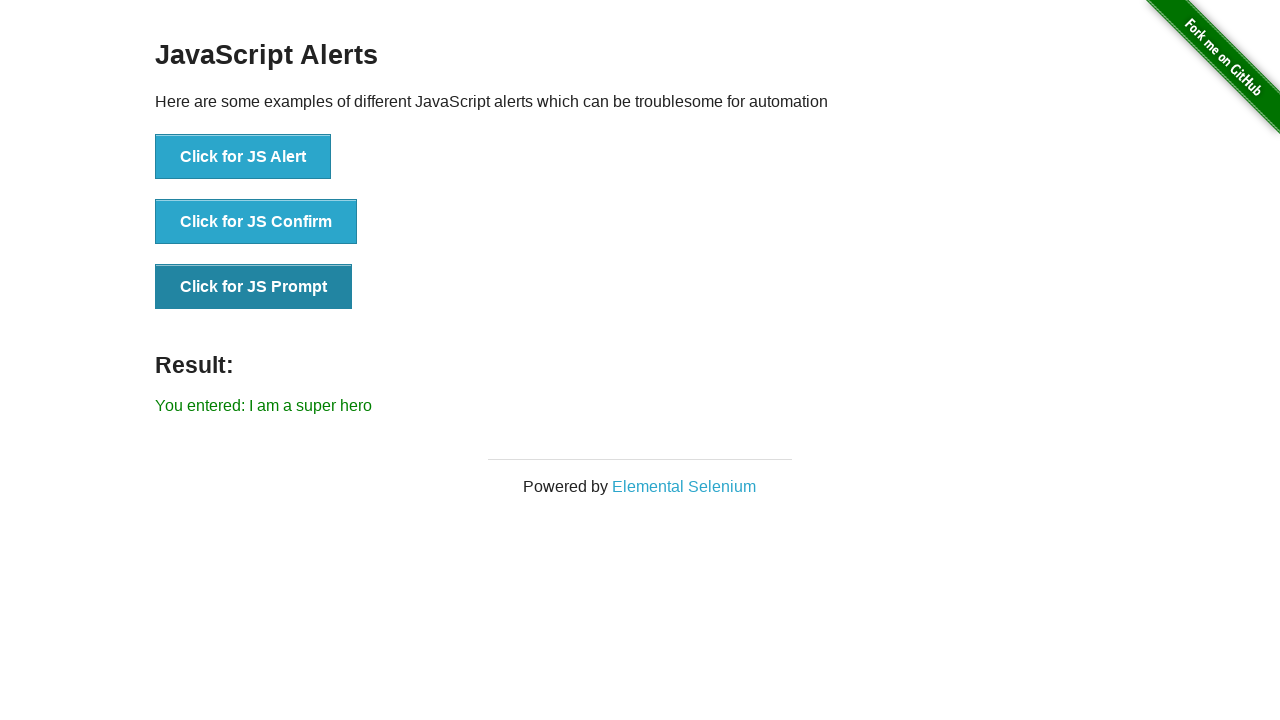

Verified result message matches expected text 'You entered: I am a super hero'
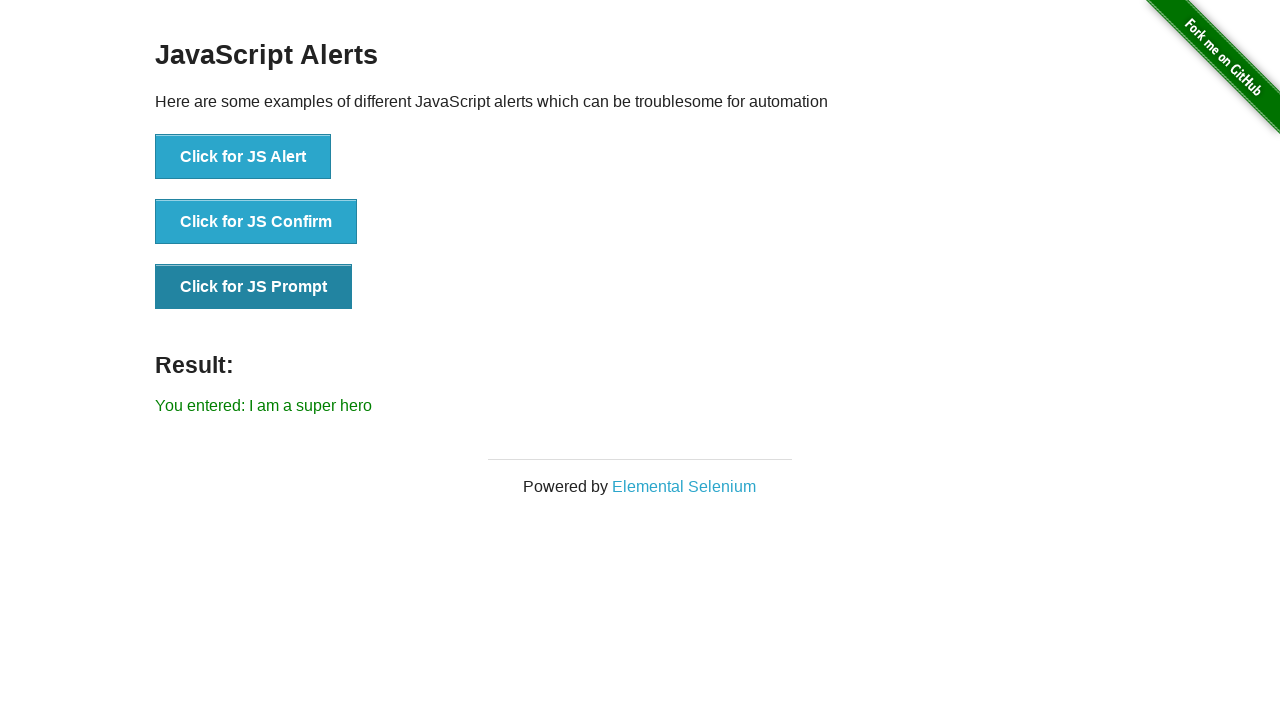

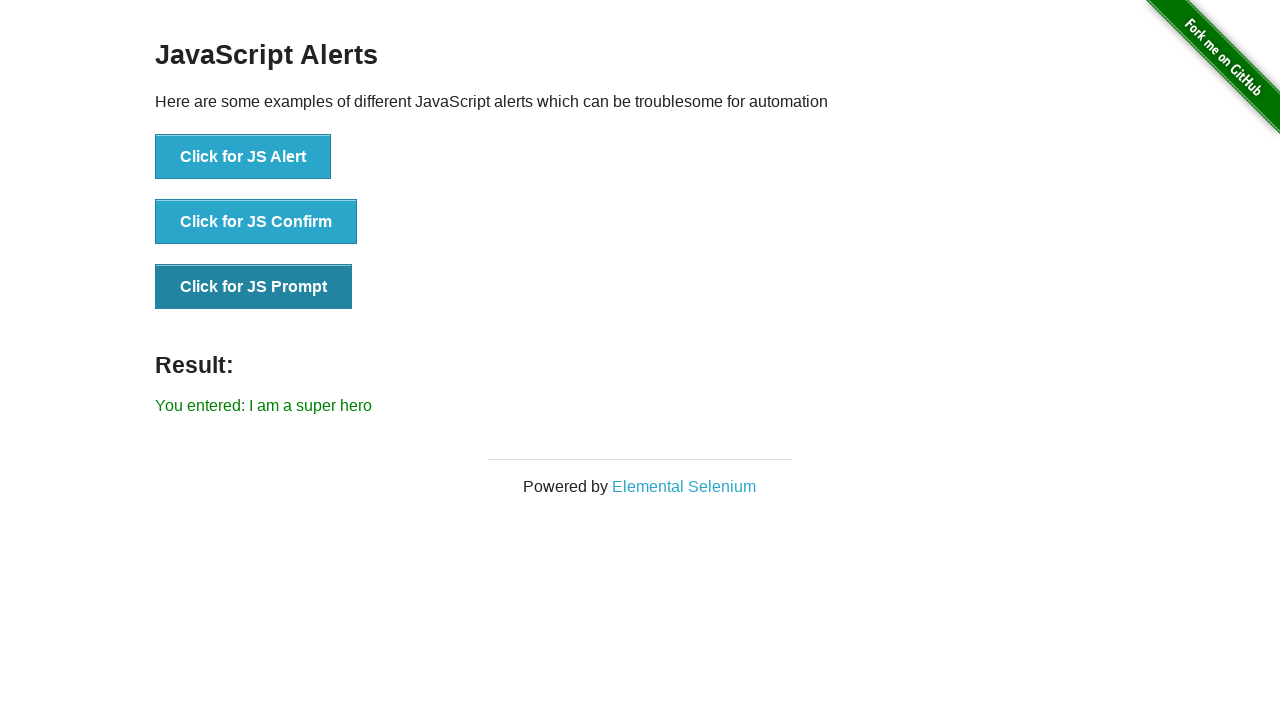